Tests manual scroll functionality by scrolling to bottom of page to verify subscription section, then scrolling back up to verify top content

Starting URL: https://automationexercise.com

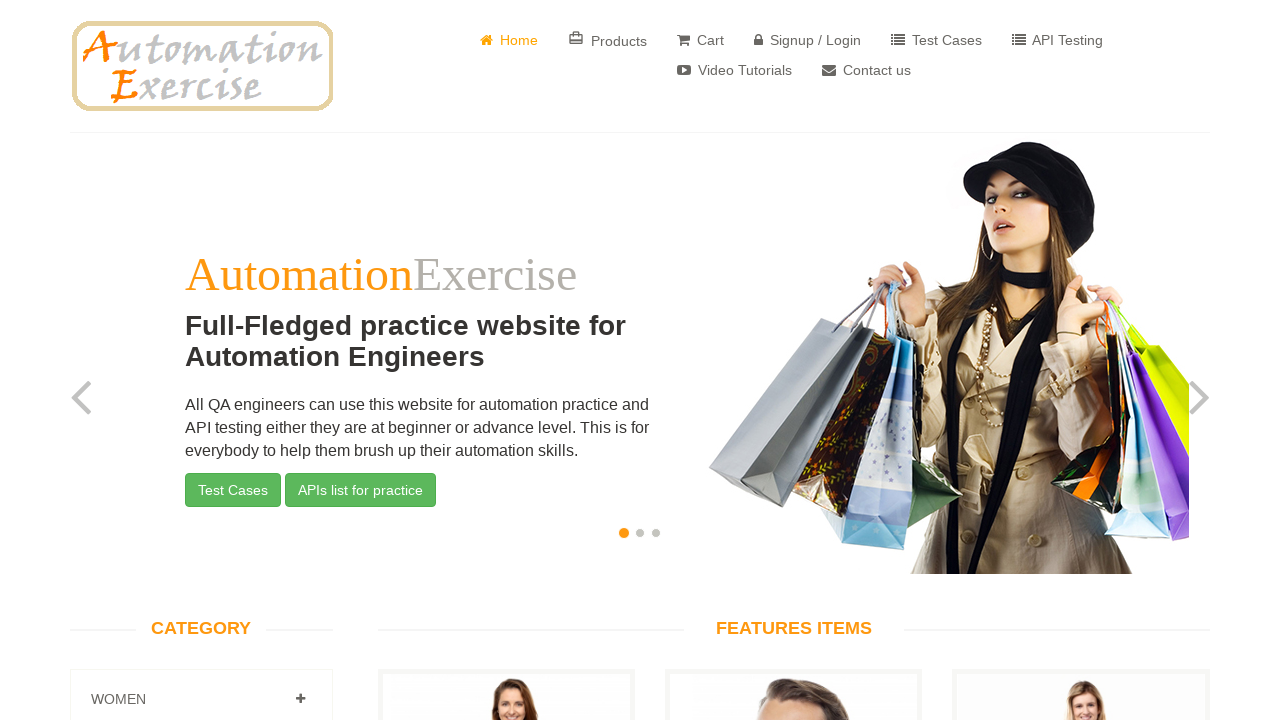

Waited for page body to load
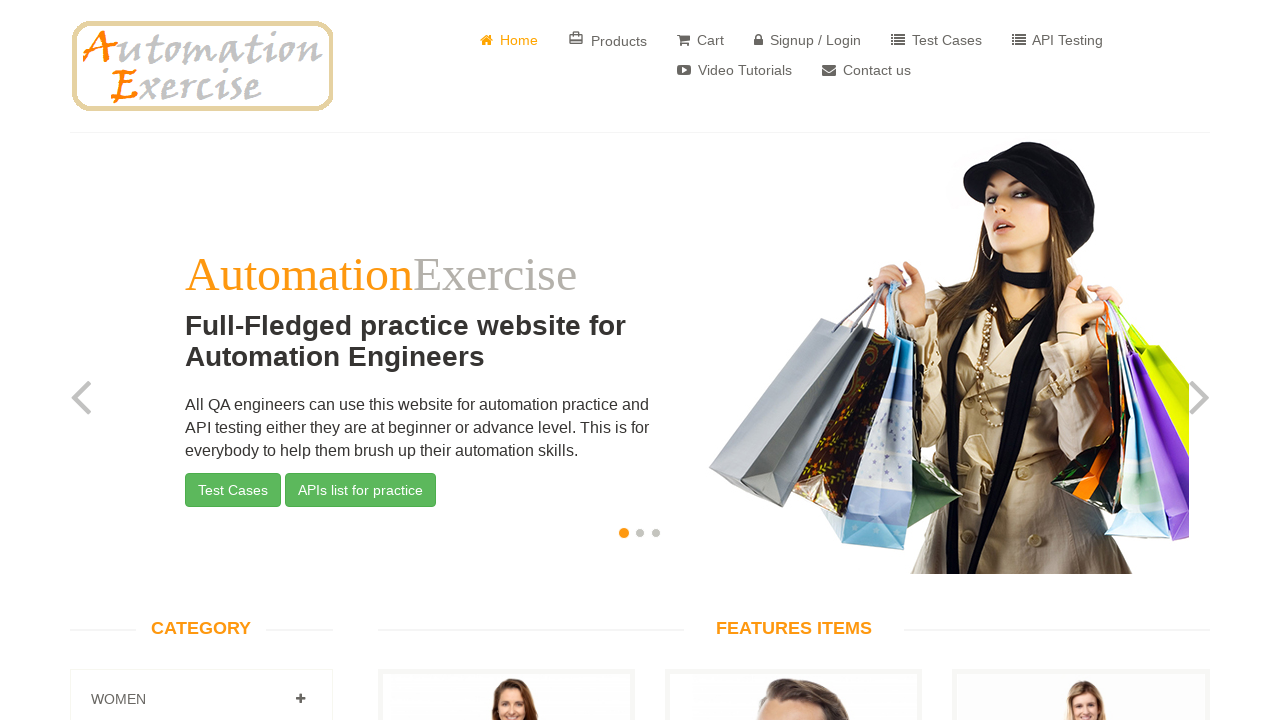

Scrolled down to bottom of page
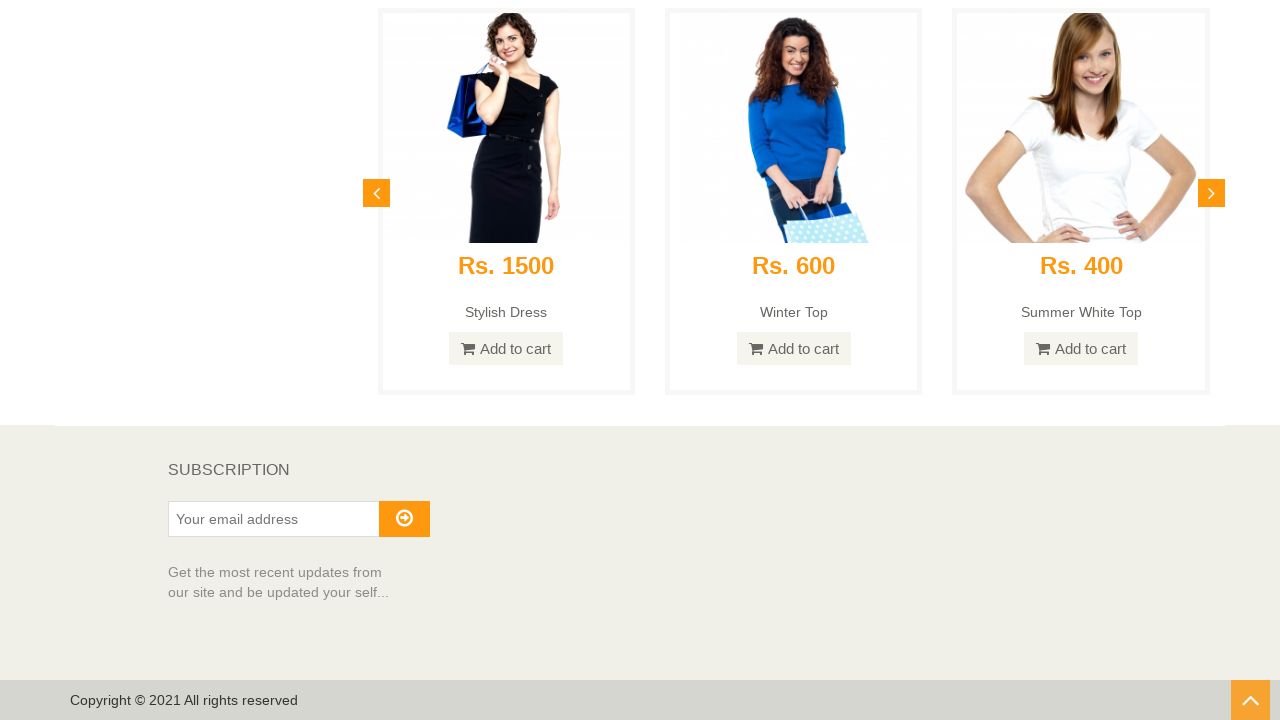

Verified SUBSCRIPTION section is visible at bottom of page
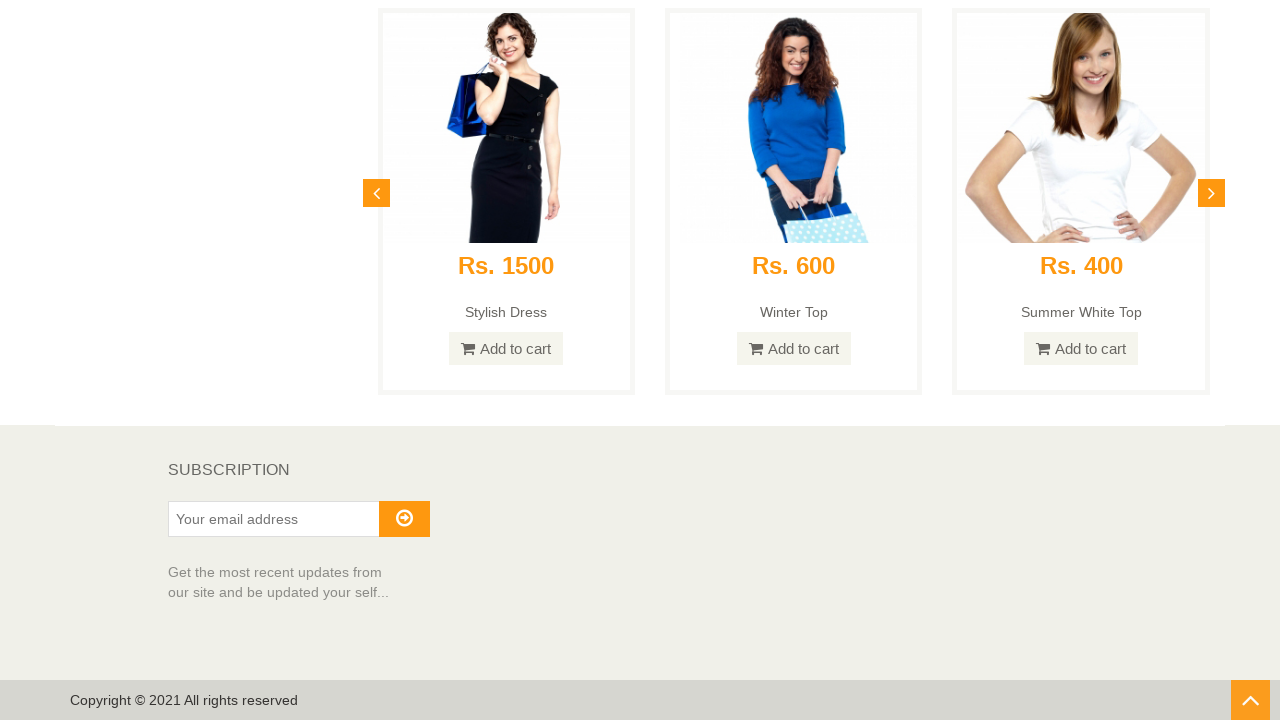

Scrolled up to top of page
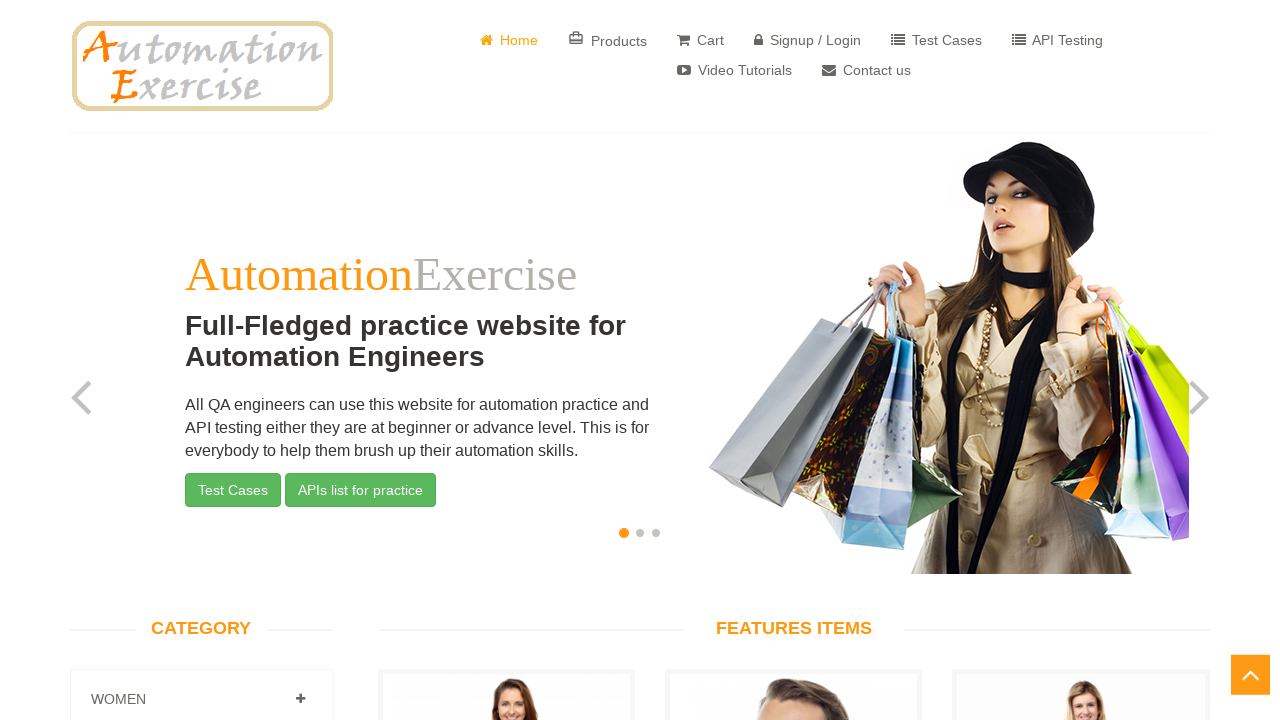

Verified page header is visible after scrolling to top
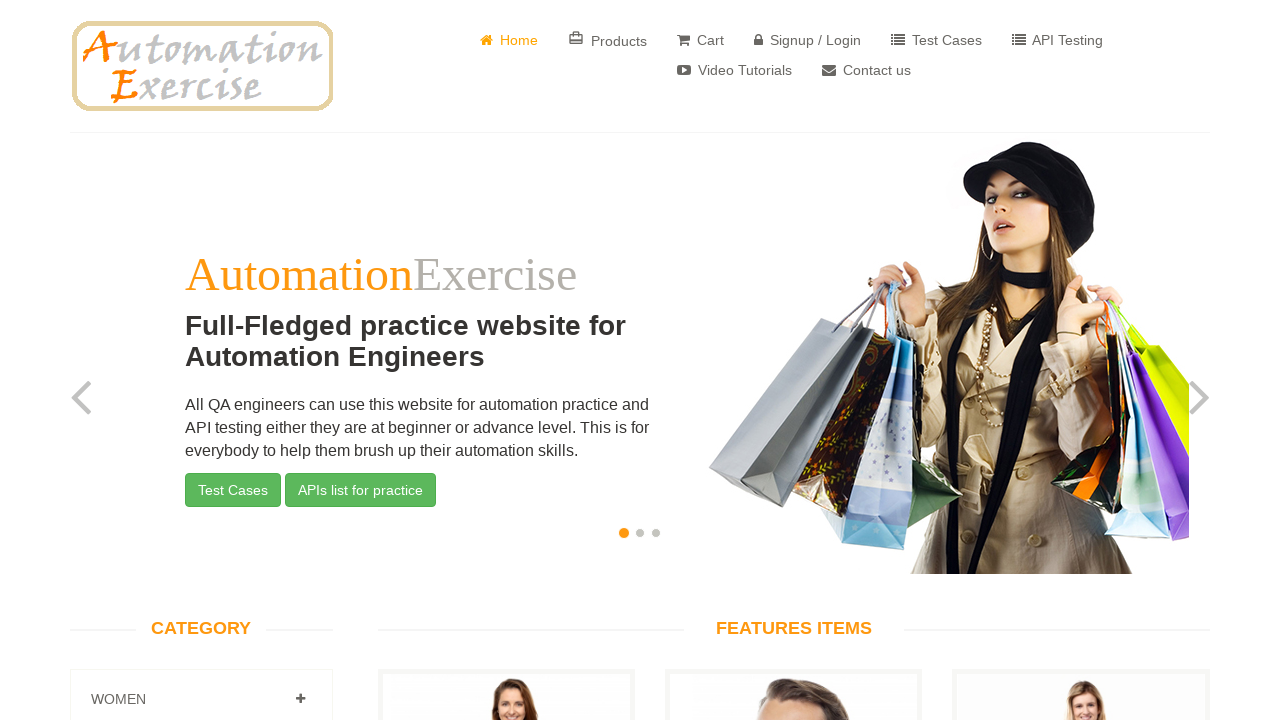

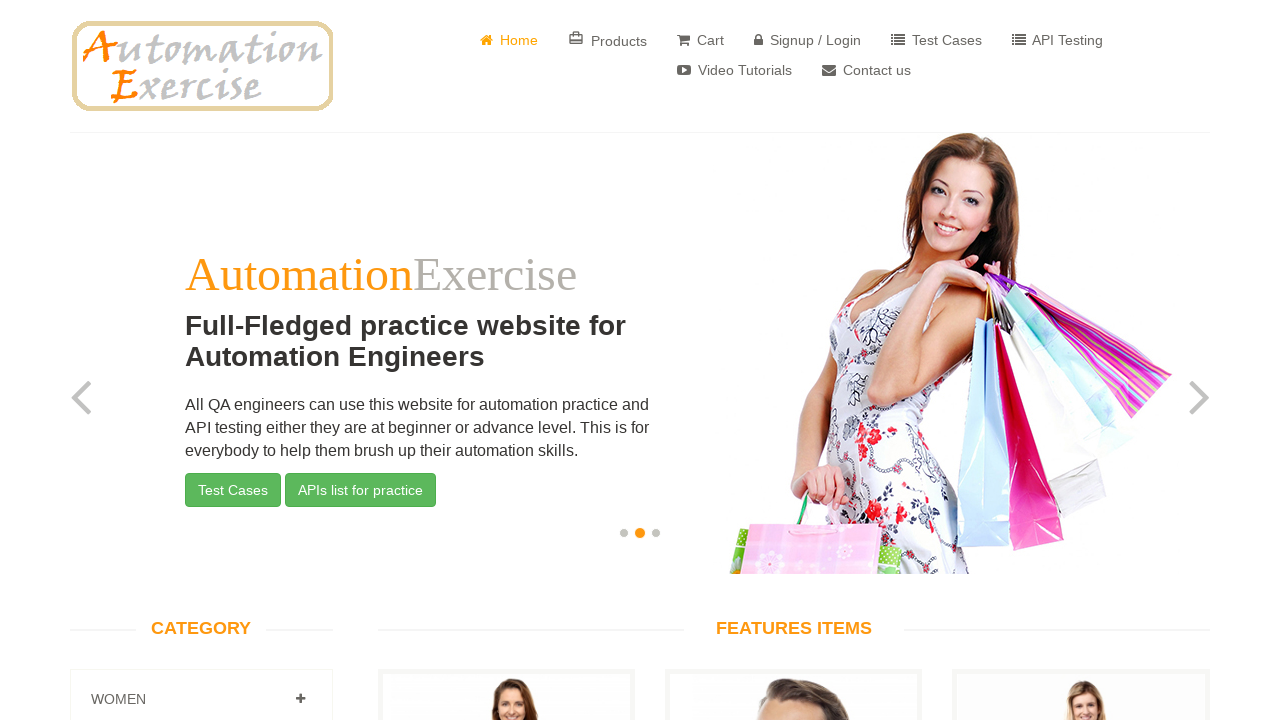